Navigates to Browse APIs, searches for Exoplanet, and explores Exoplanet API documentation

Starting URL: https://api.nasa.gov/

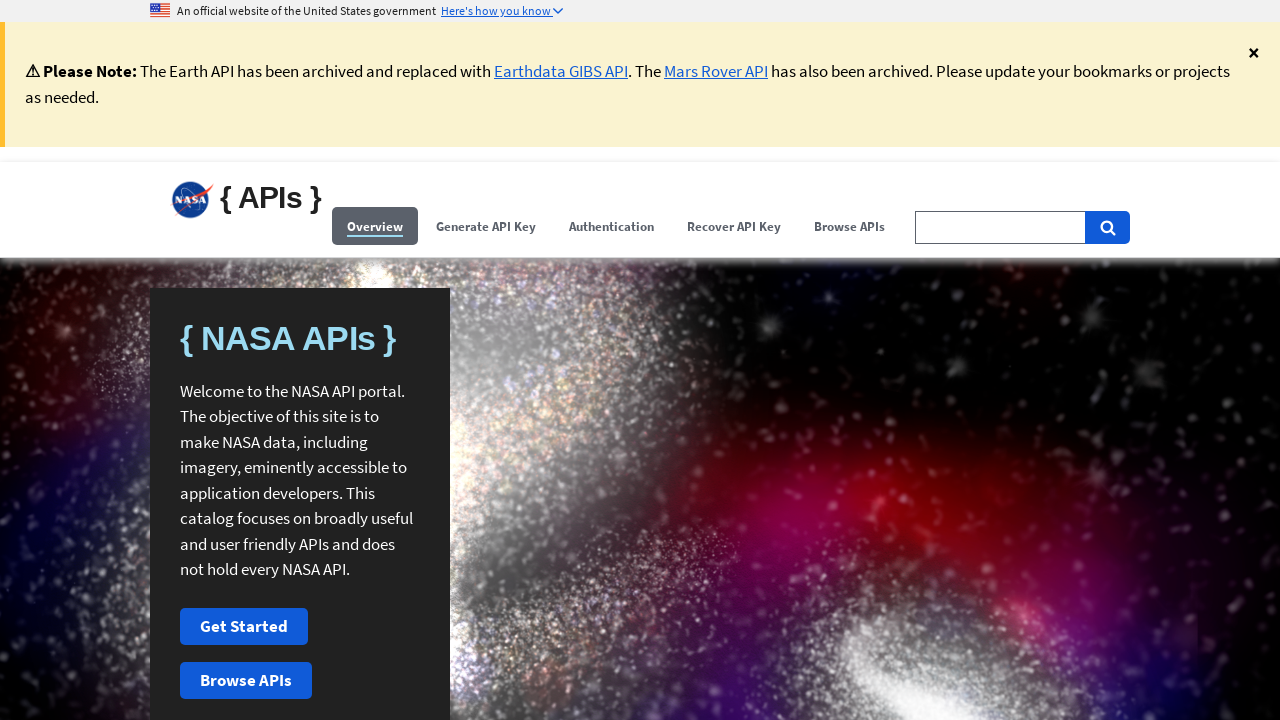

Clicked Browse APIs menu at (850, 226) on (//span[contains(.,'Browse APIs')])[1]
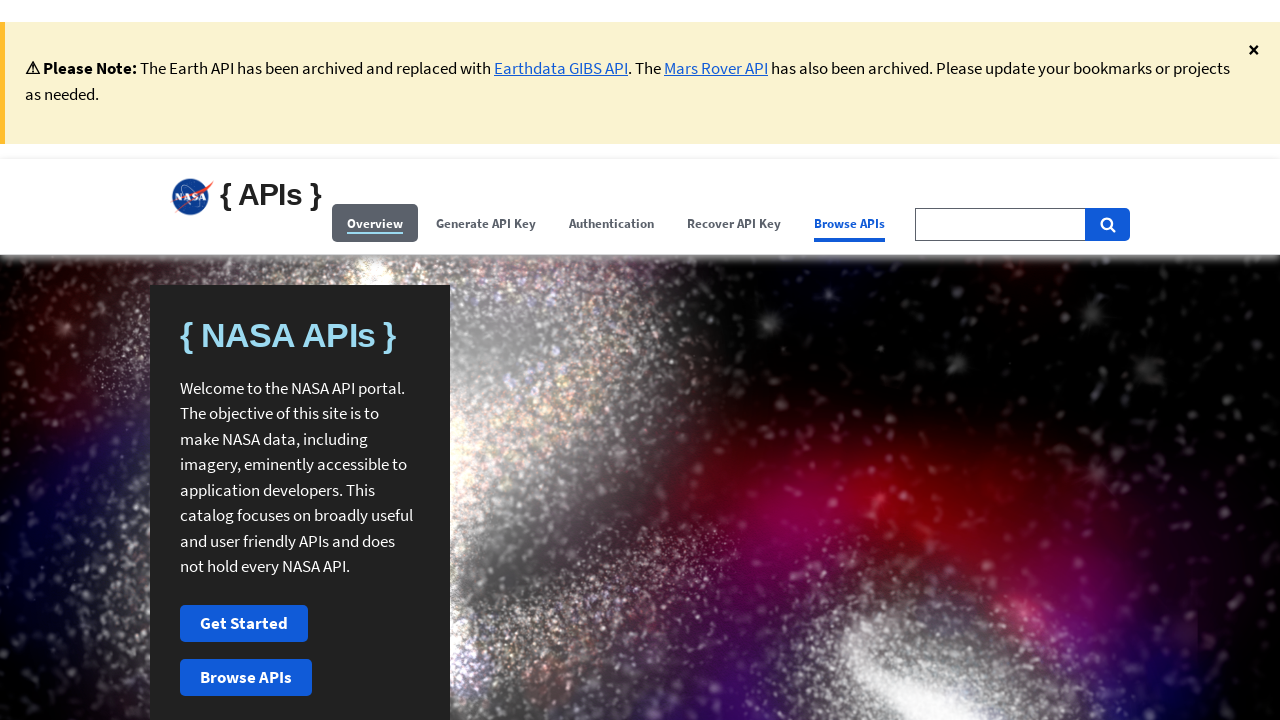

Filled search field with 'Exoplanet' on //input[@id='search-field-big']
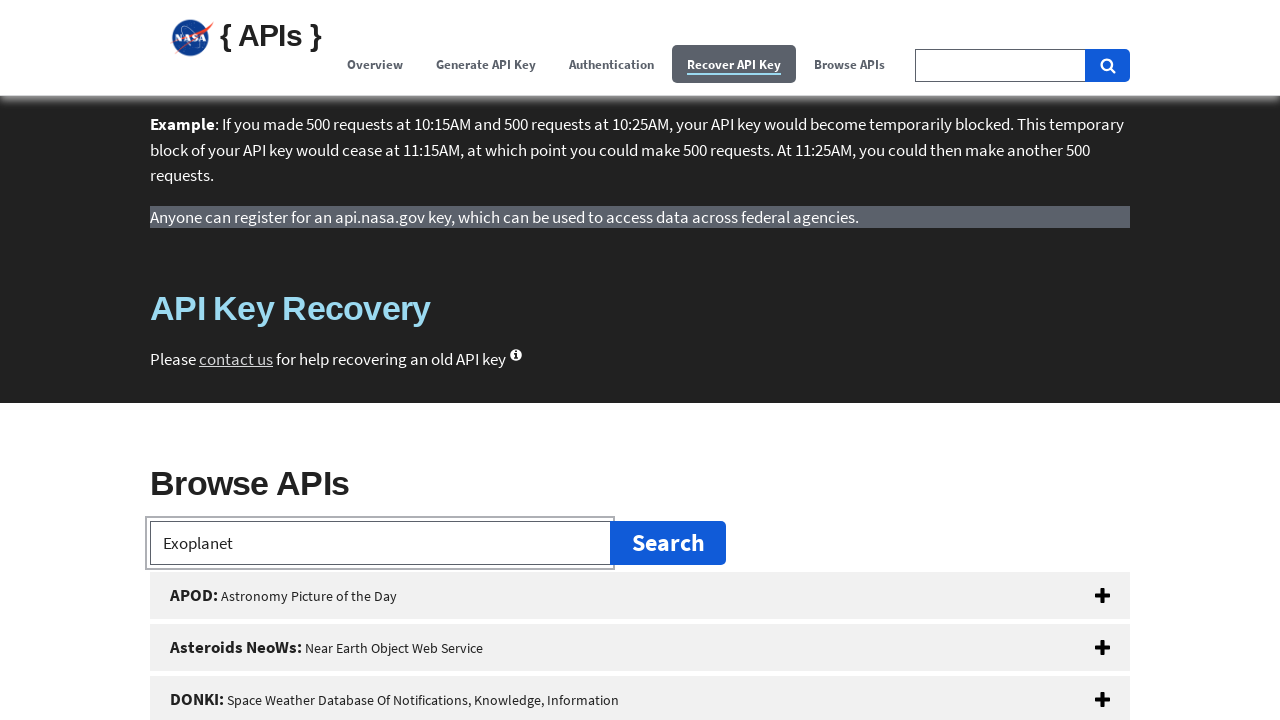

Clicked Exoplanet API button at (640, 360) on xpath=//button[@id='exoplanet']
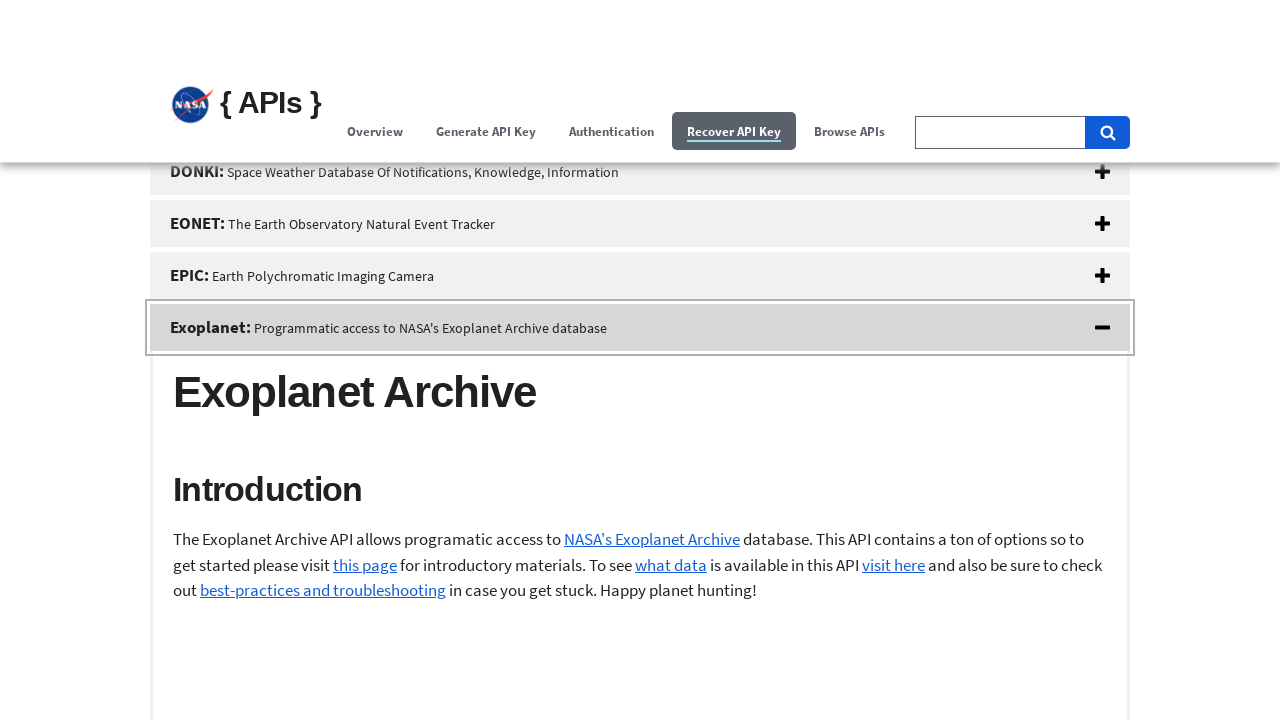

Clicked Exoplanet Introduction section at (640, 296) on xpath=//h2[@id='exoPlanetIntro']
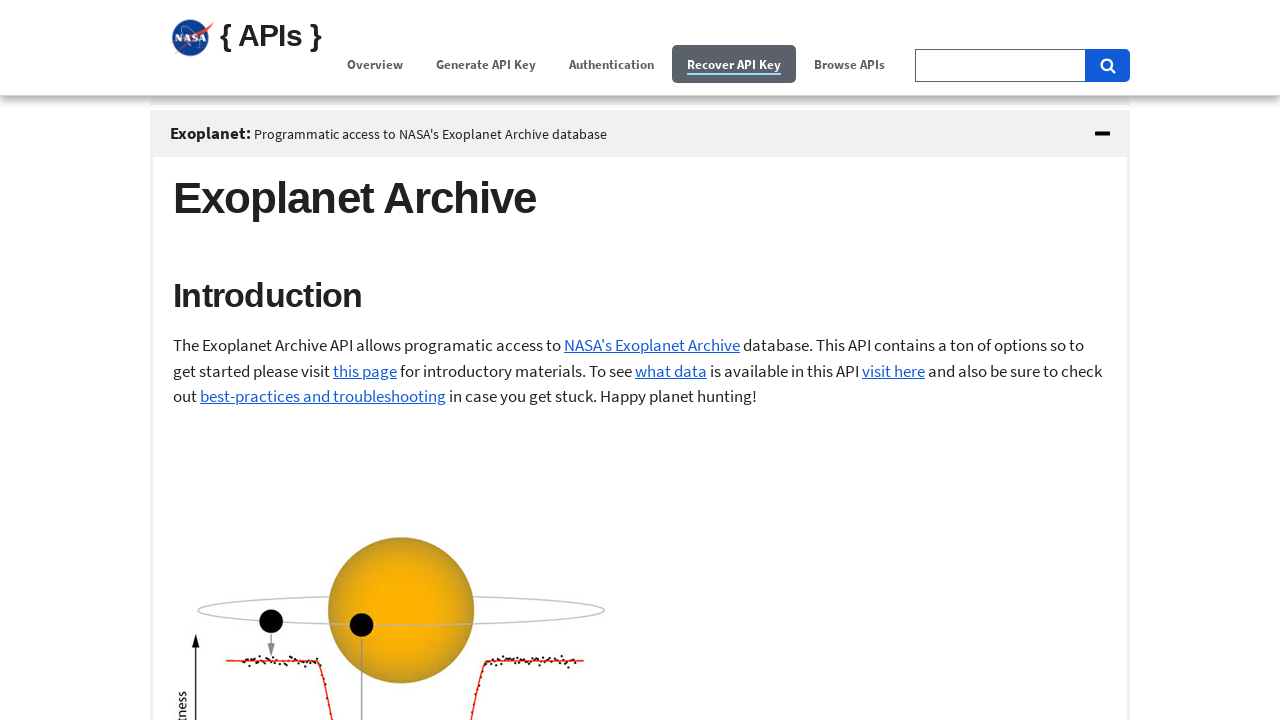

Clicked Exoplanet Examples section at (640, 361) on xpath=//h2[@id='exoPlanetExamples']
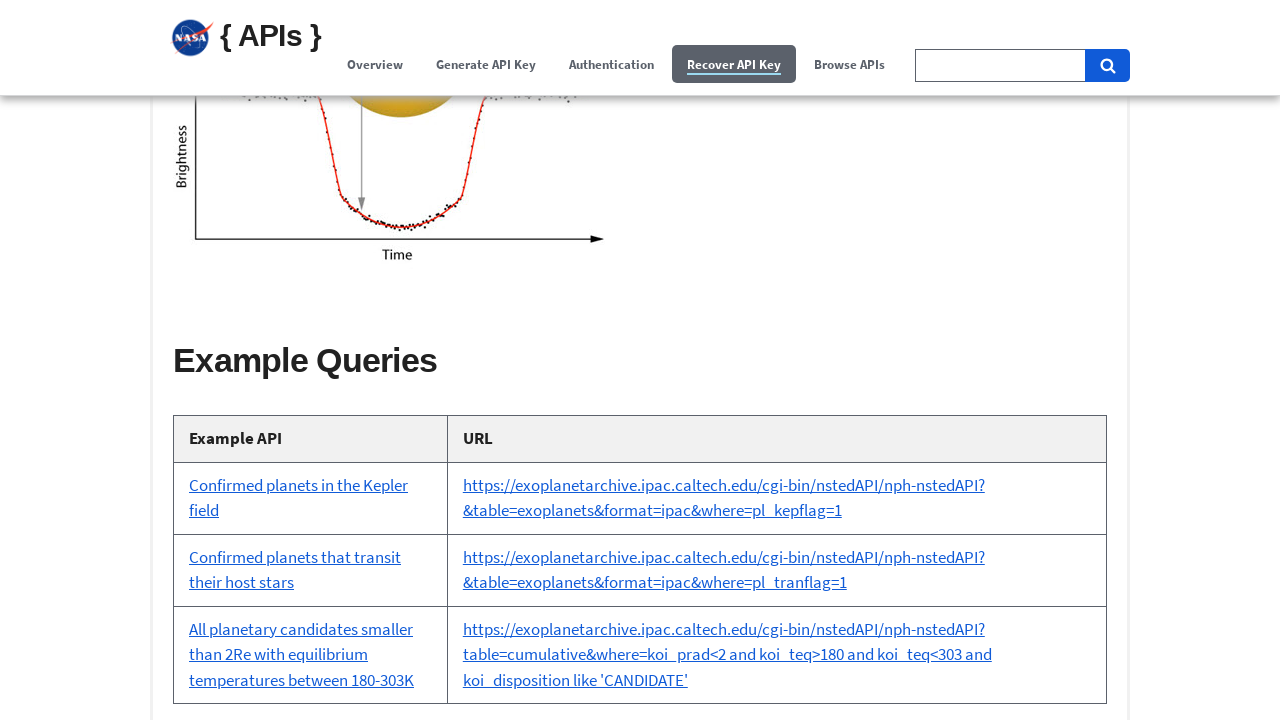

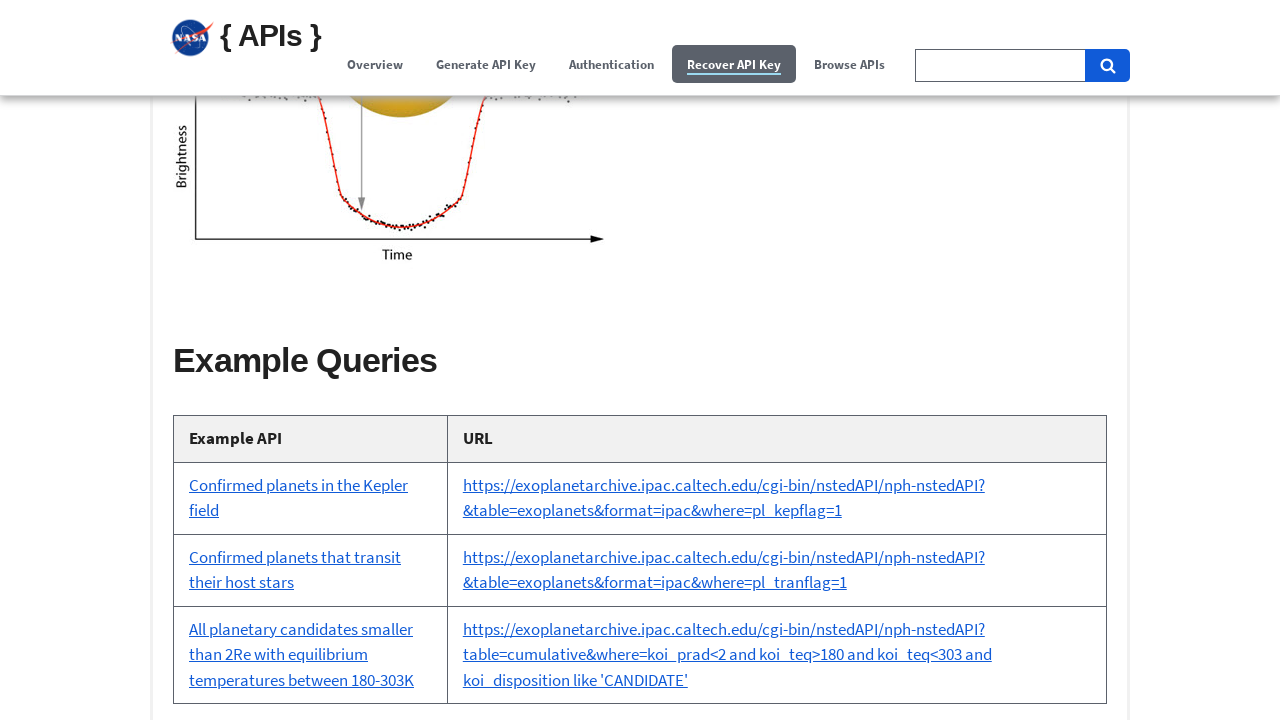